Simple navigation test that goes to browser windows page

Starting URL: https://demoqa.com/browser-windows

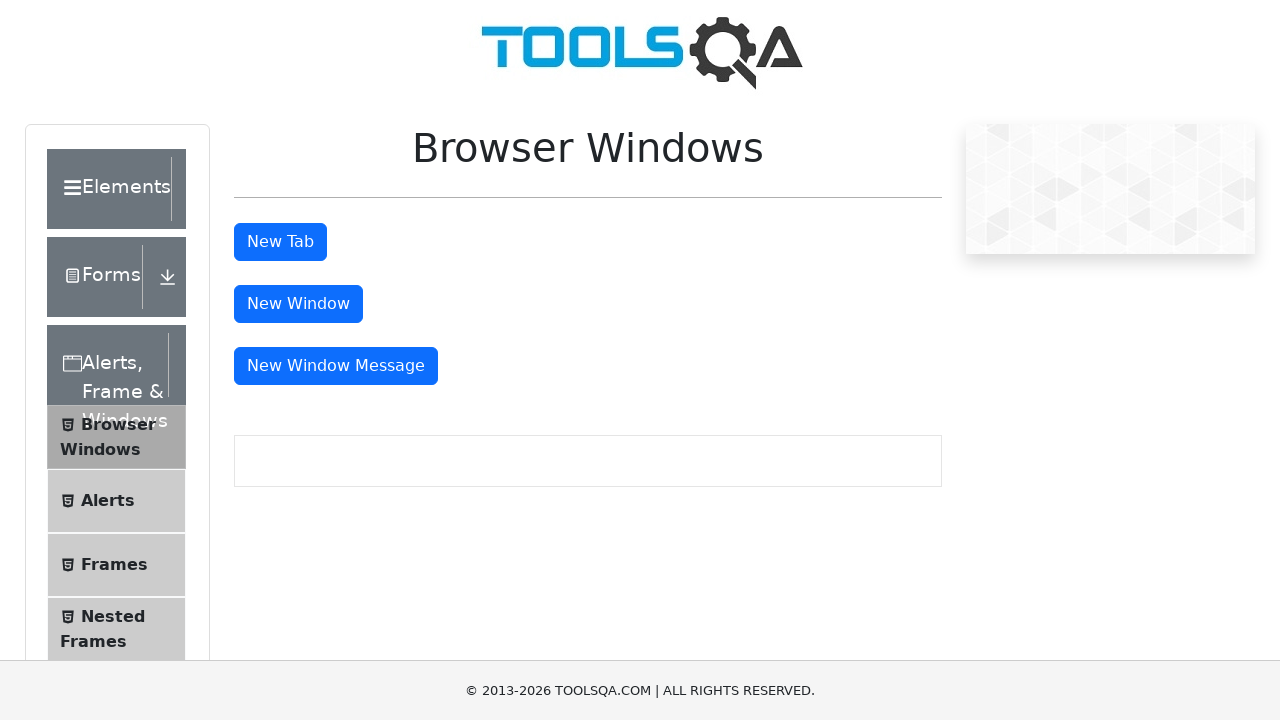

Navigated to browser windows page at https://demoqa.com/browser-windows
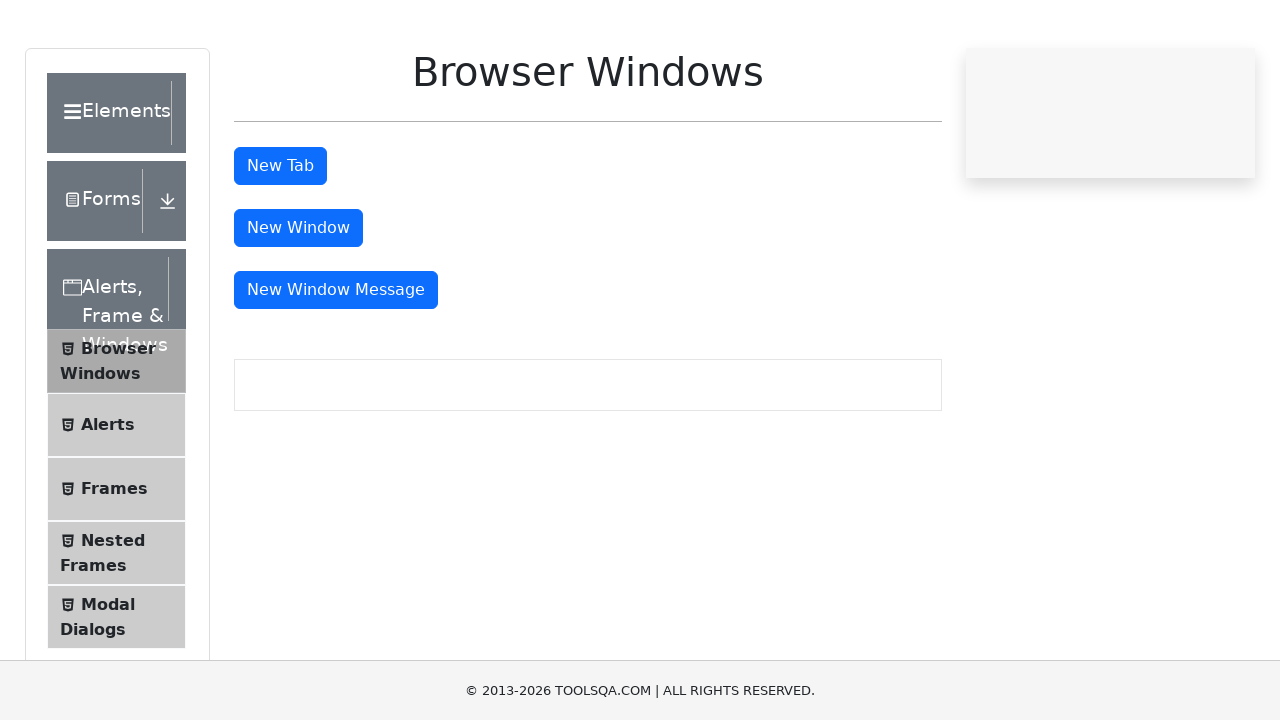

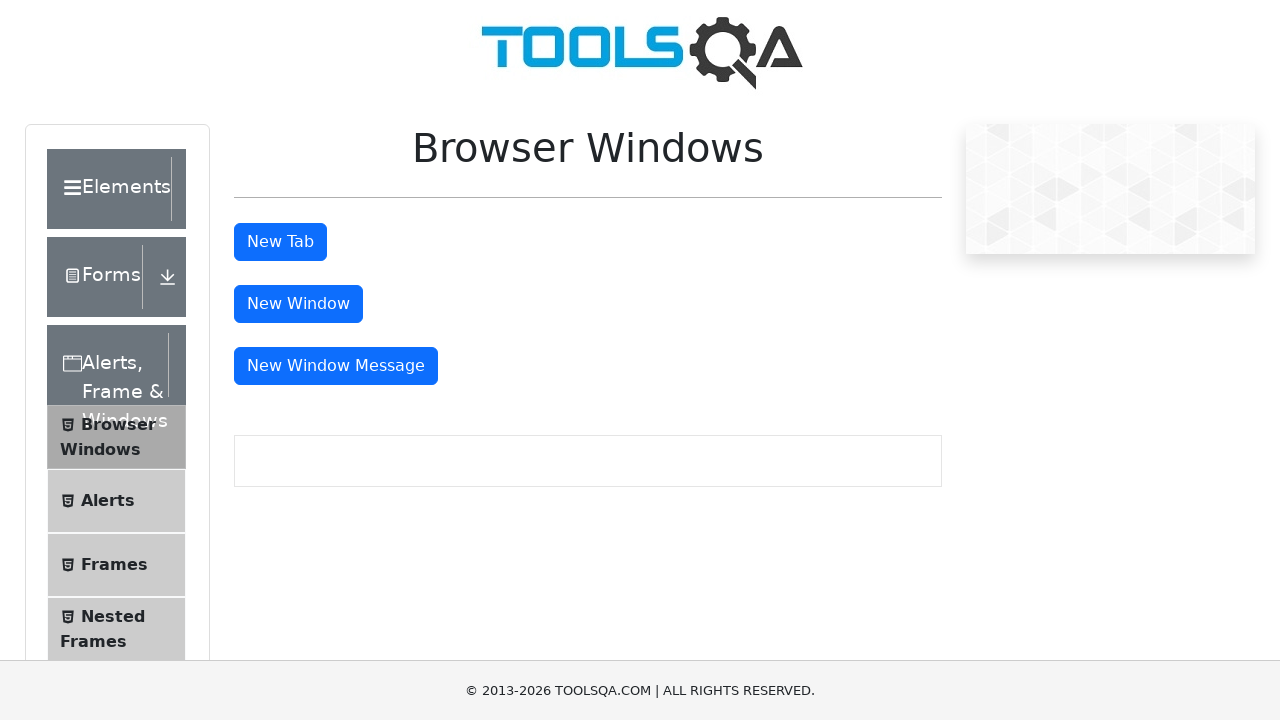